Tests JavaScript confirm dialog by clicking the confirm button, dismissing it, and verifying the cancel result

Starting URL: https://the-internet.herokuapp.com/javascript_alerts

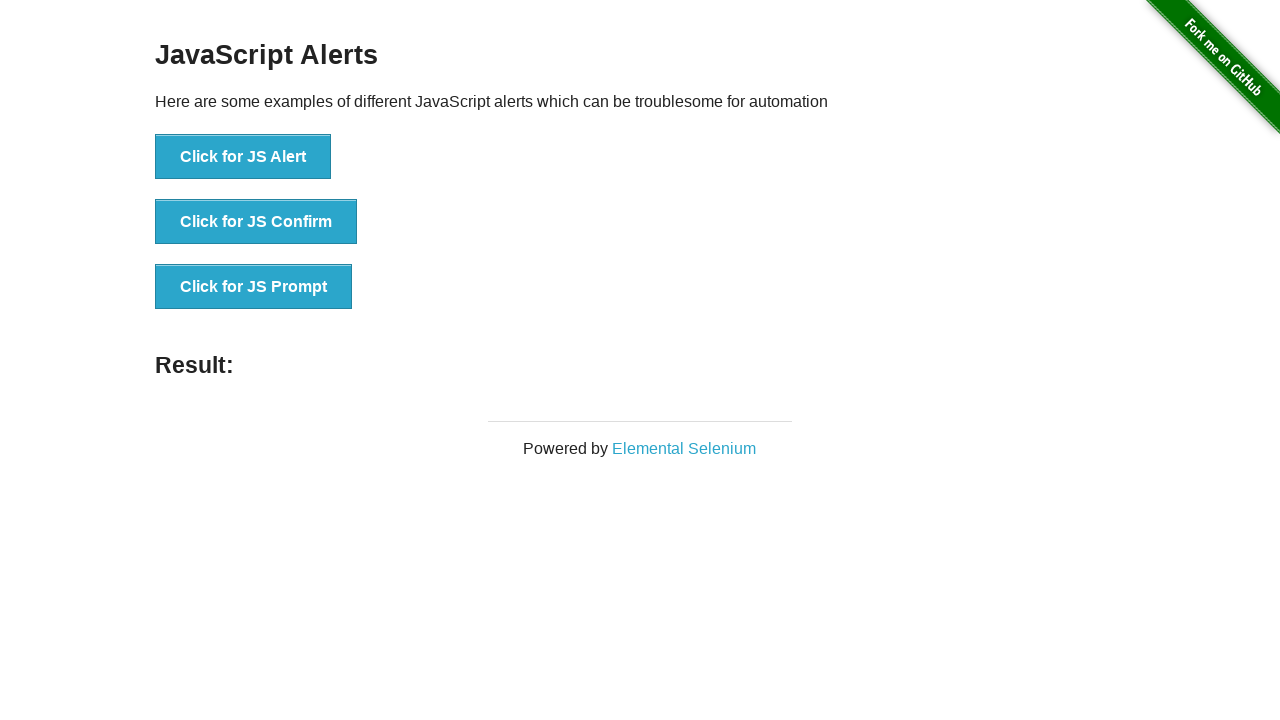

Set up dialog handler to dismiss confirm dialogs
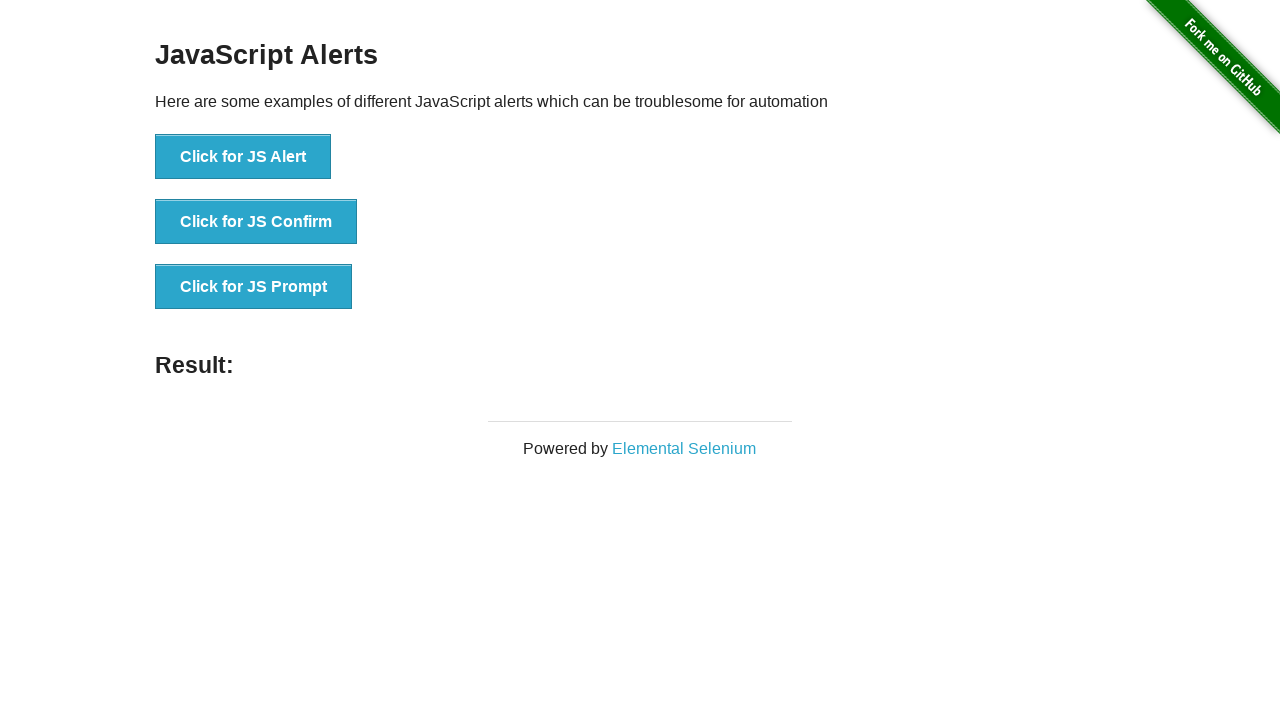

Clicked the JS Confirm button at (256, 222) on text='Click for JS Confirm'
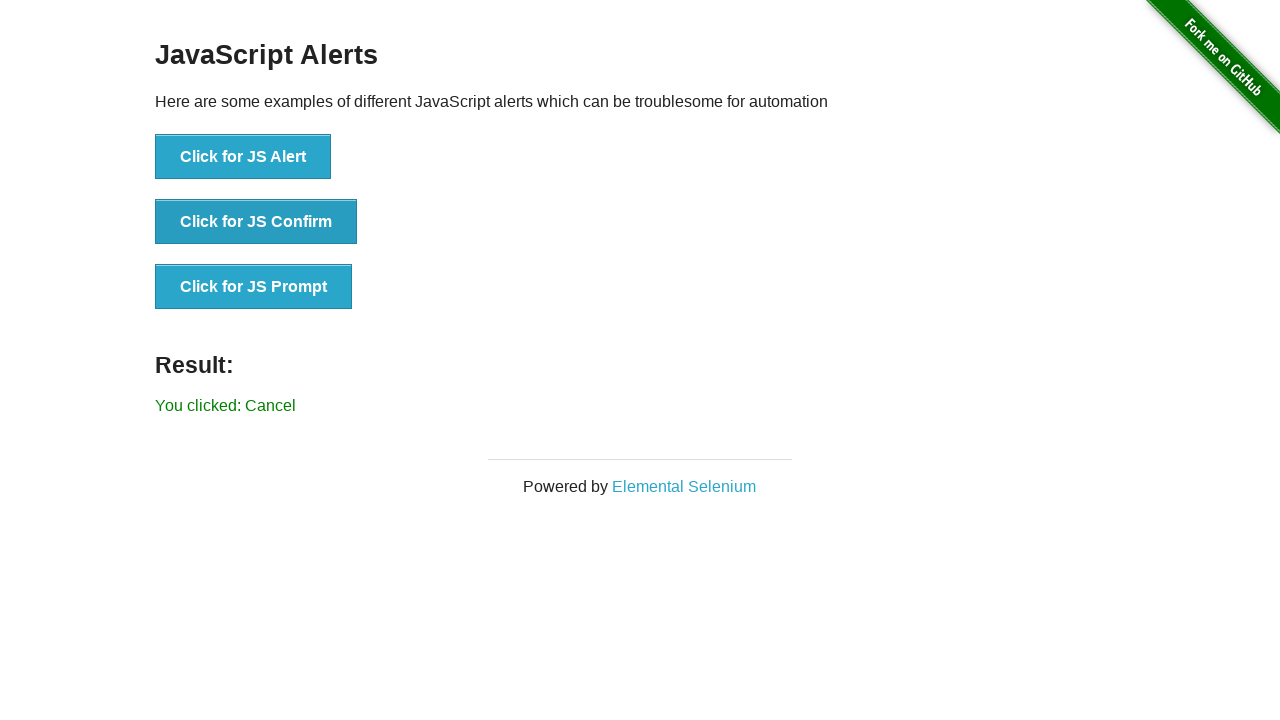

Verified that dismissing the confirm dialog resulted in 'You clicked: Cancel' message
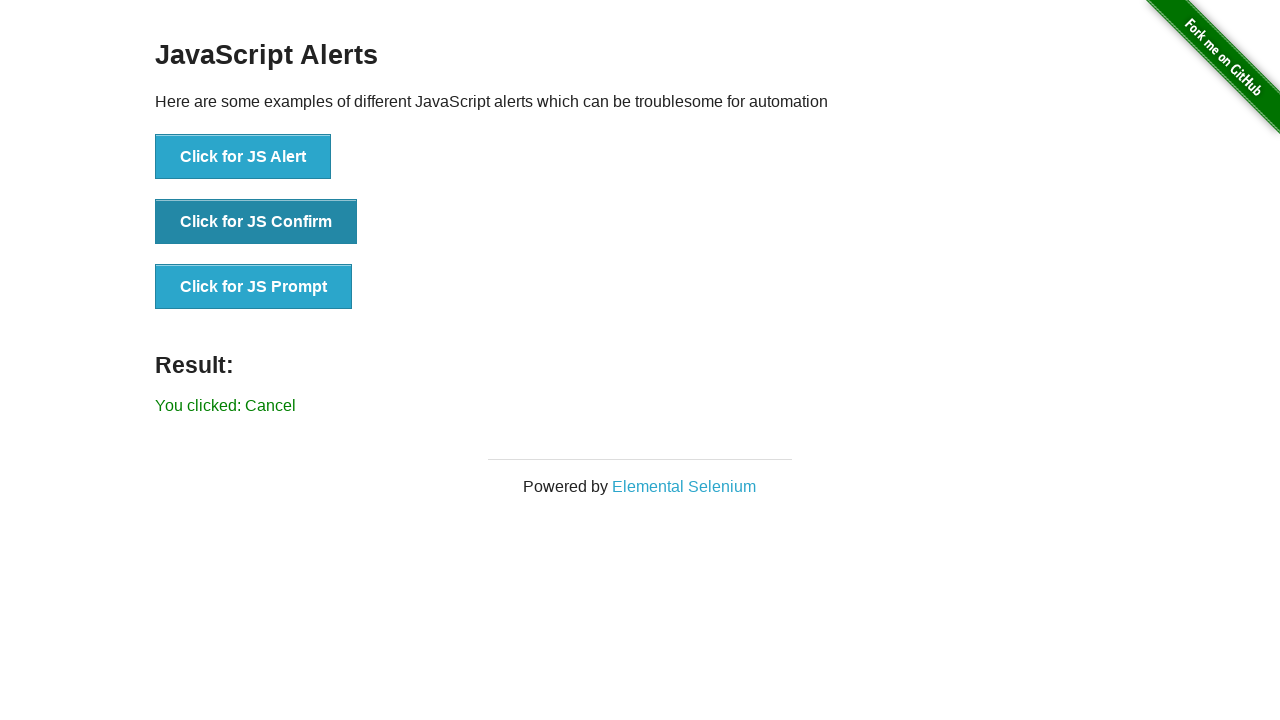

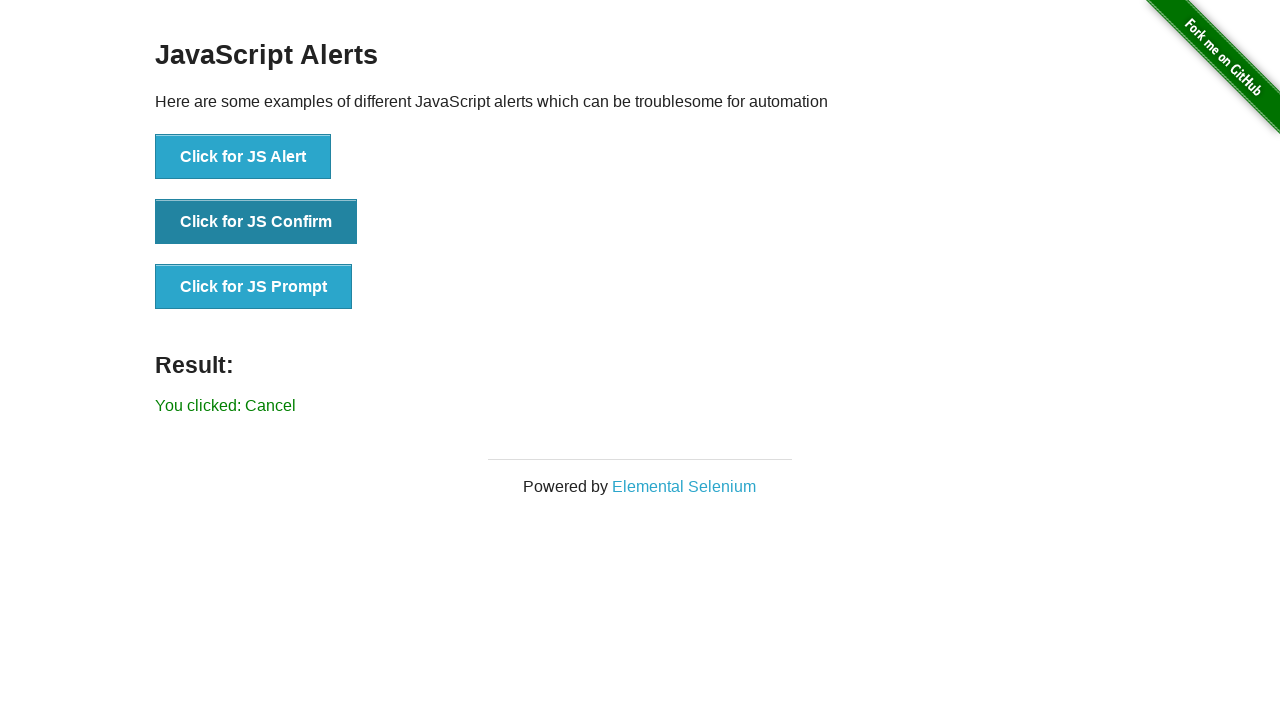